Tests dropdown selection functionality by selecting different options and verifying the selected values

Starting URL: https://the-internet.herokuapp.com/dropdown

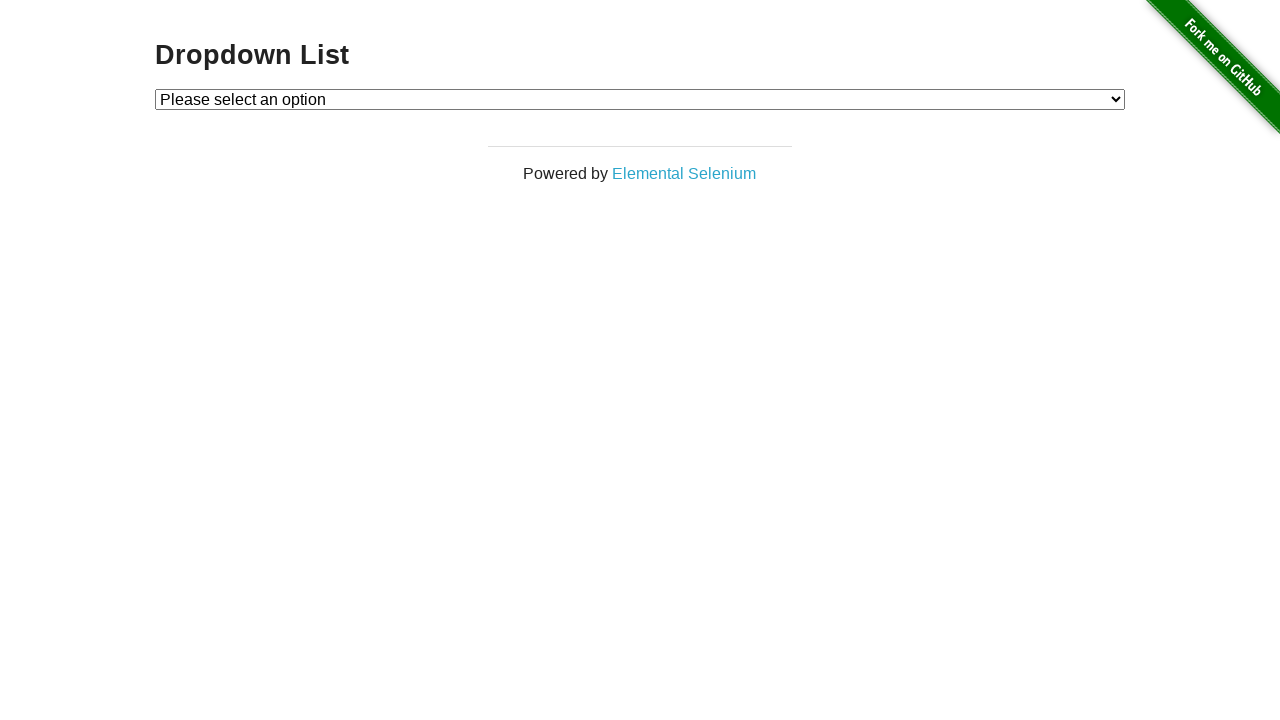

Located dropdown element with id 'dropdown'
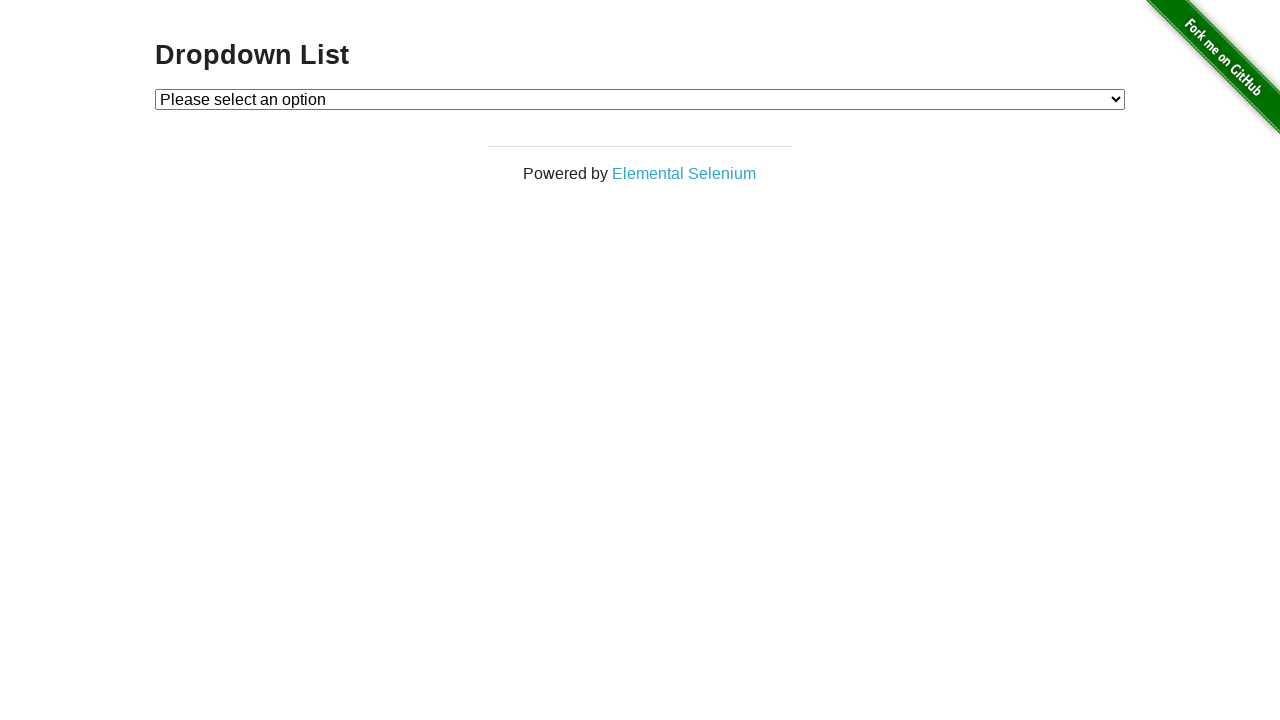

Retrieved all option elements from dropdown
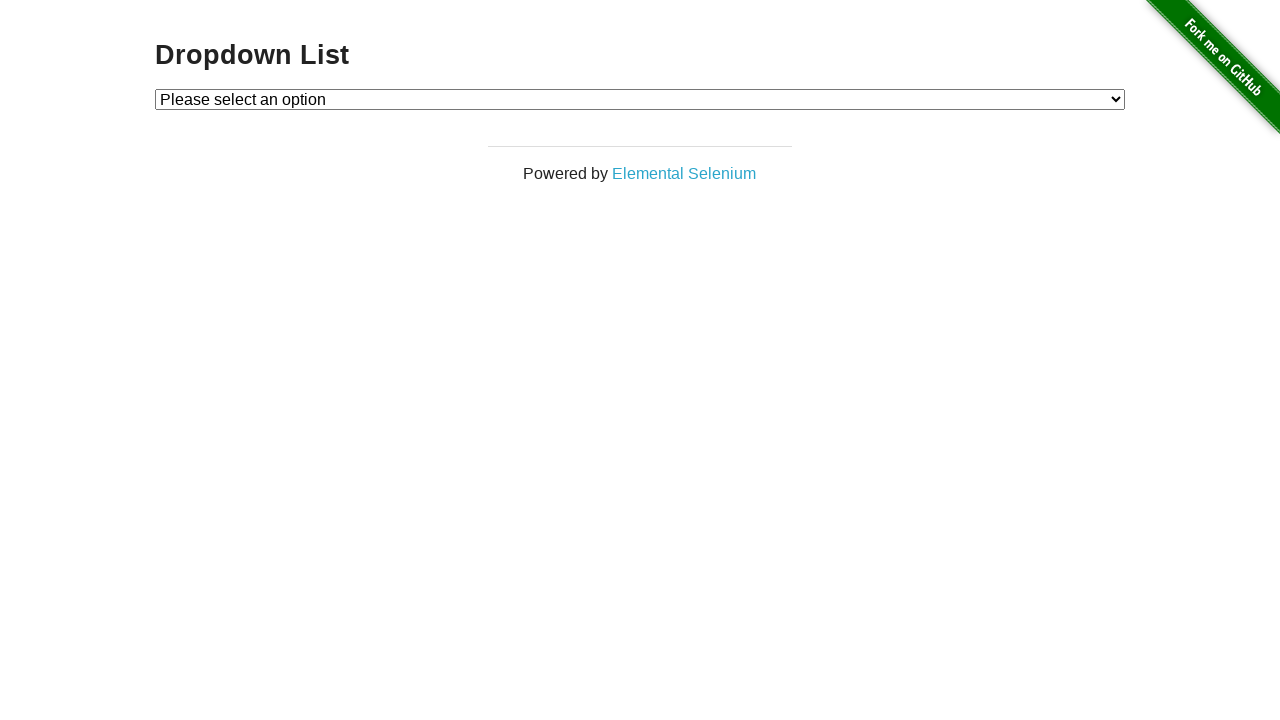

Verified dropdown contains exactly 3 options
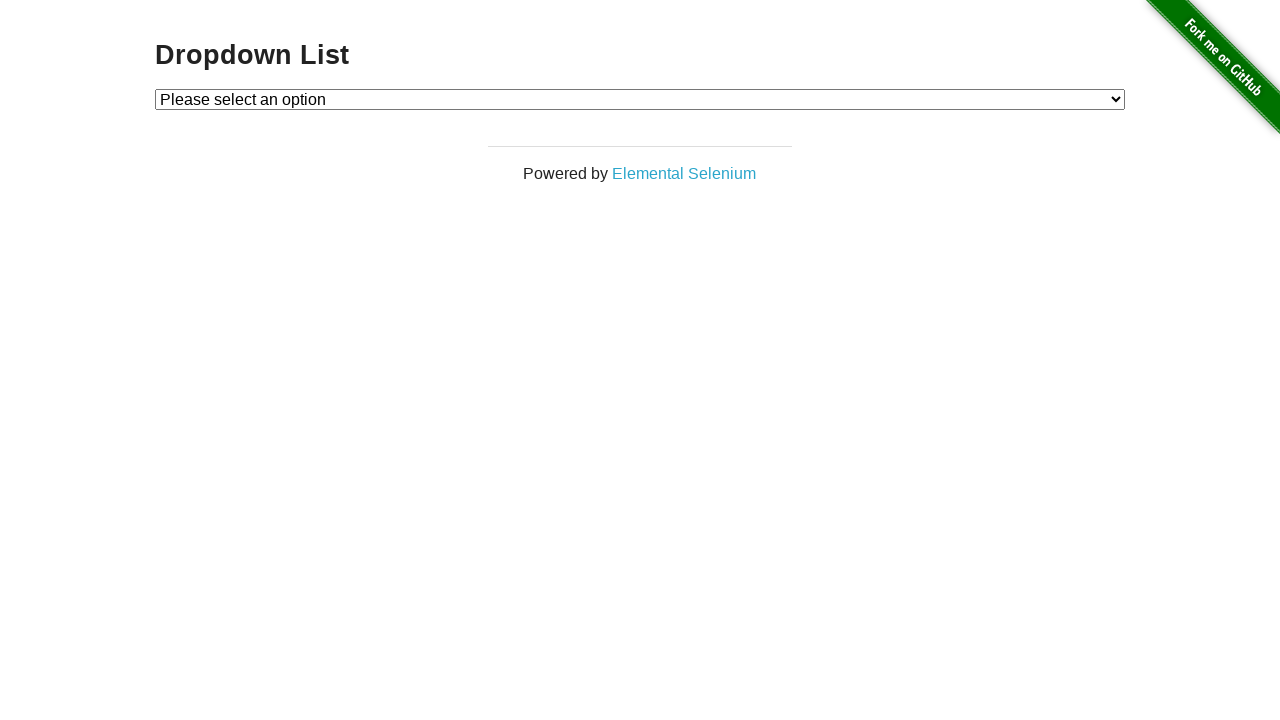

Selected Option 1 from dropdown by index on #dropdown
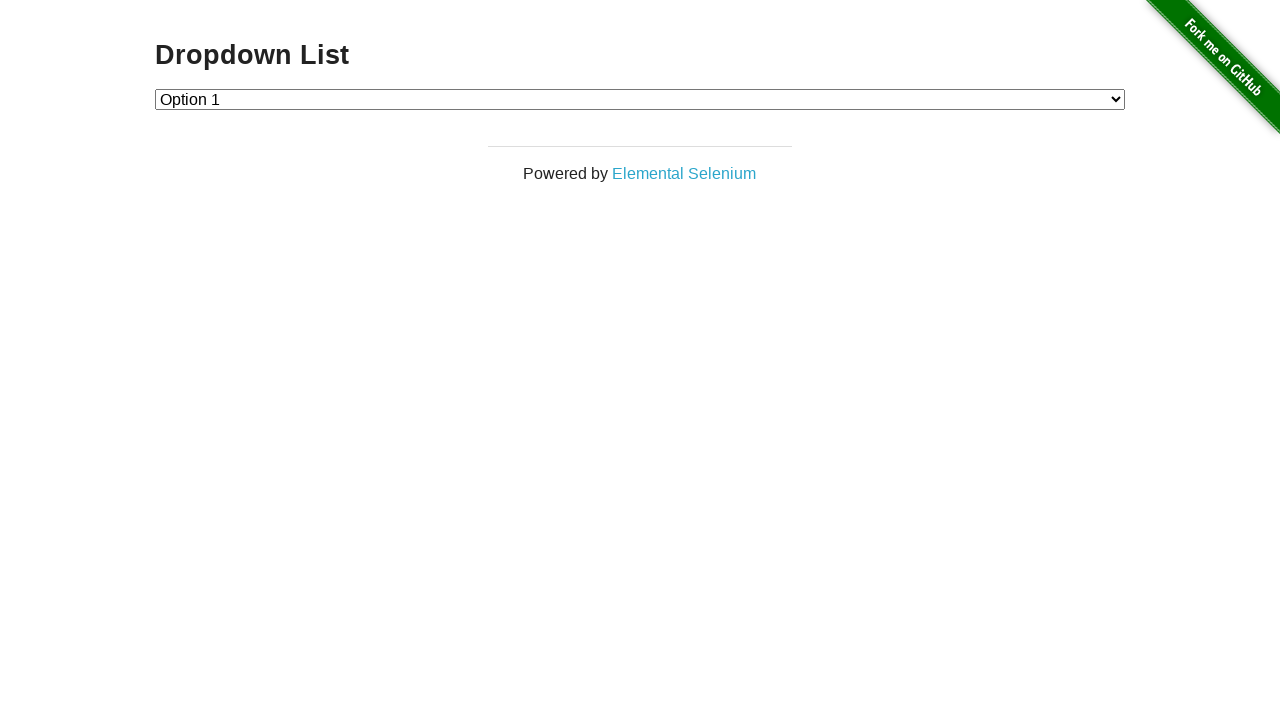

Retrieved text of currently selected option
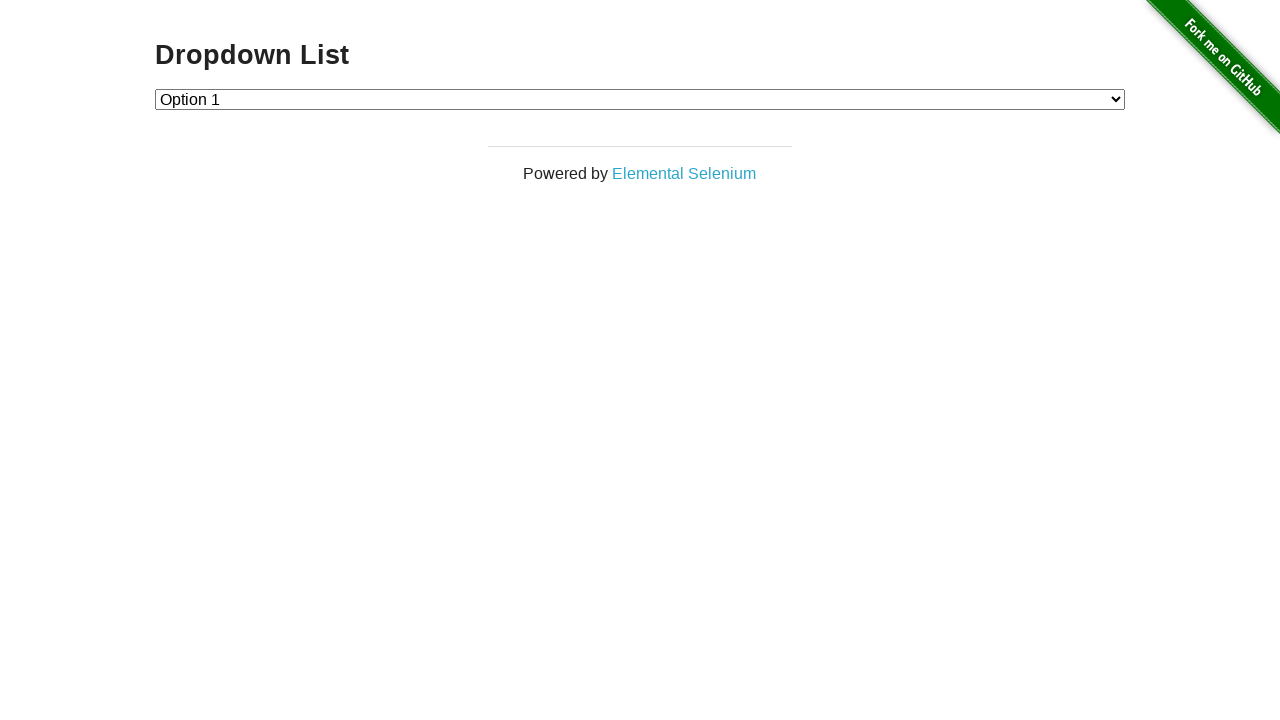

Verified that Option 1 is correctly selected
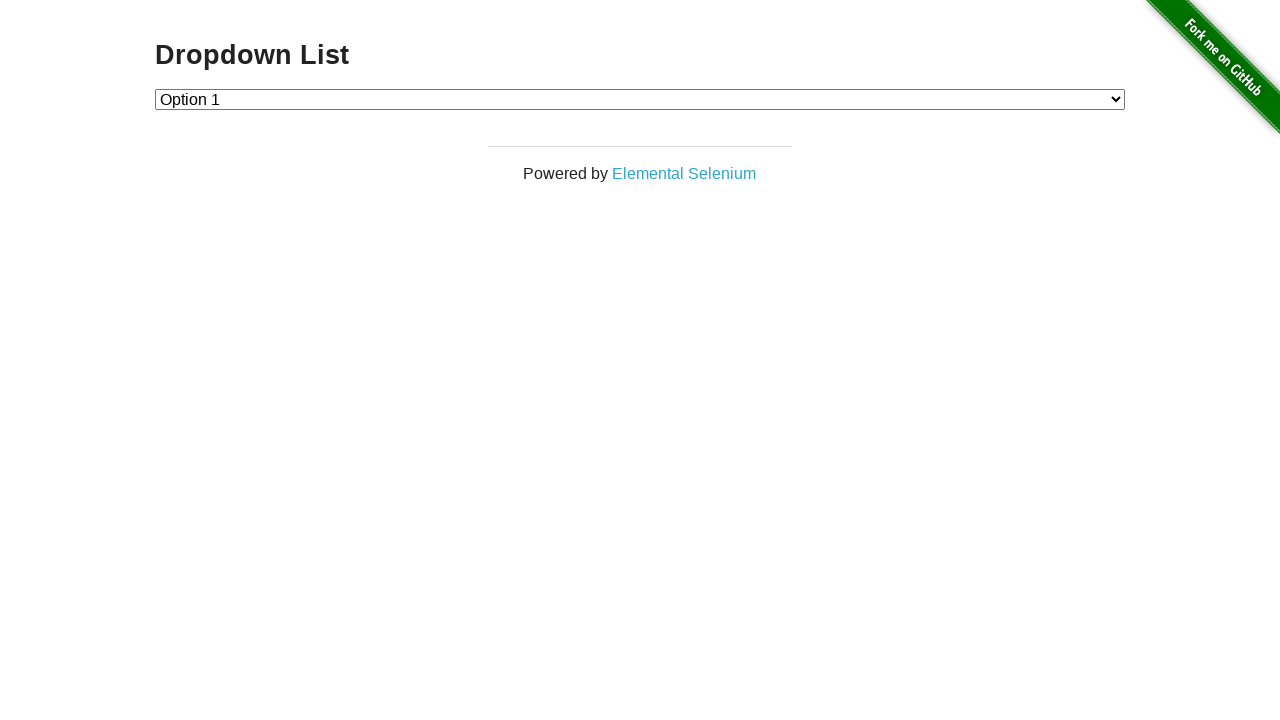

Selected Option 2 from dropdown by index on #dropdown
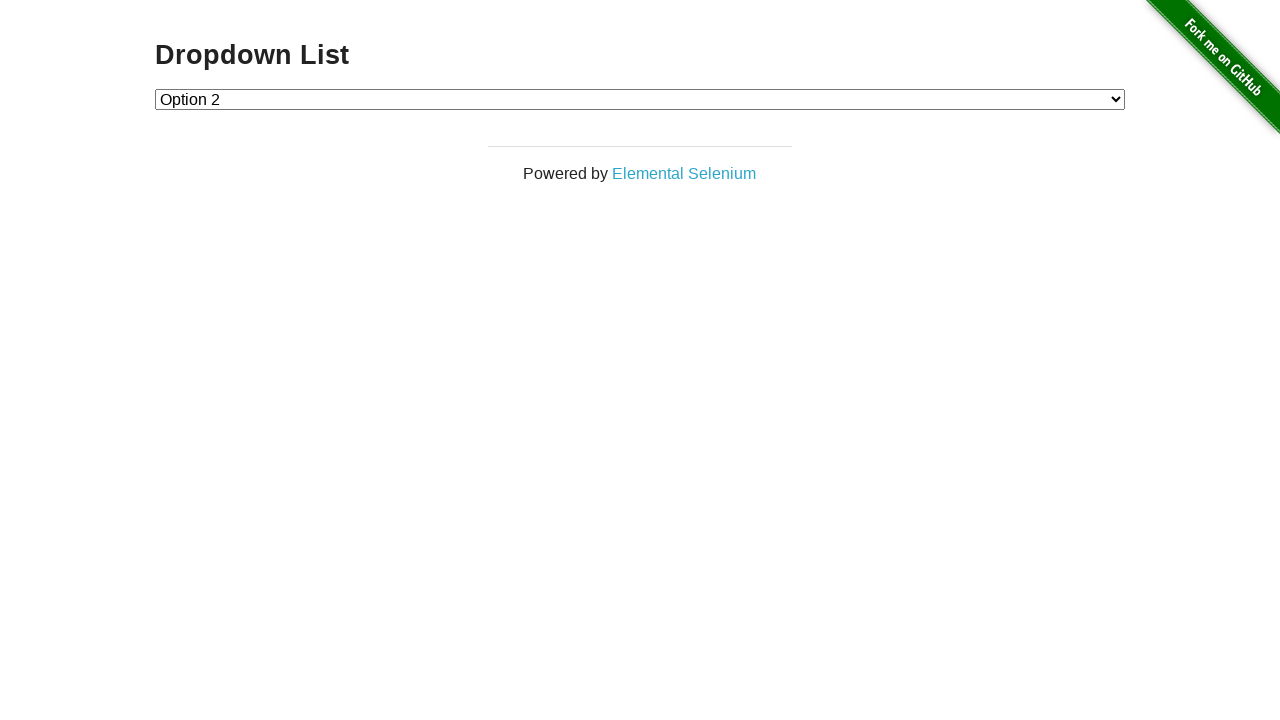

Retrieved text of currently selected option
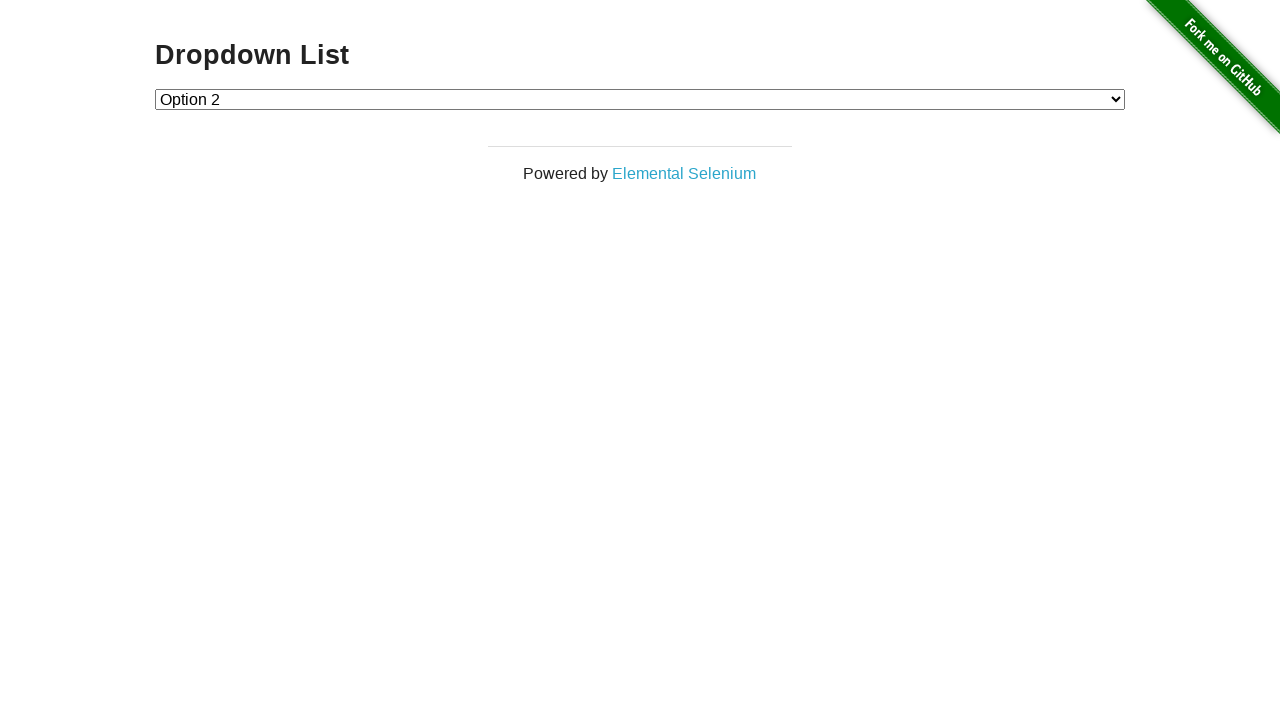

Verified that Option 2 is correctly selected
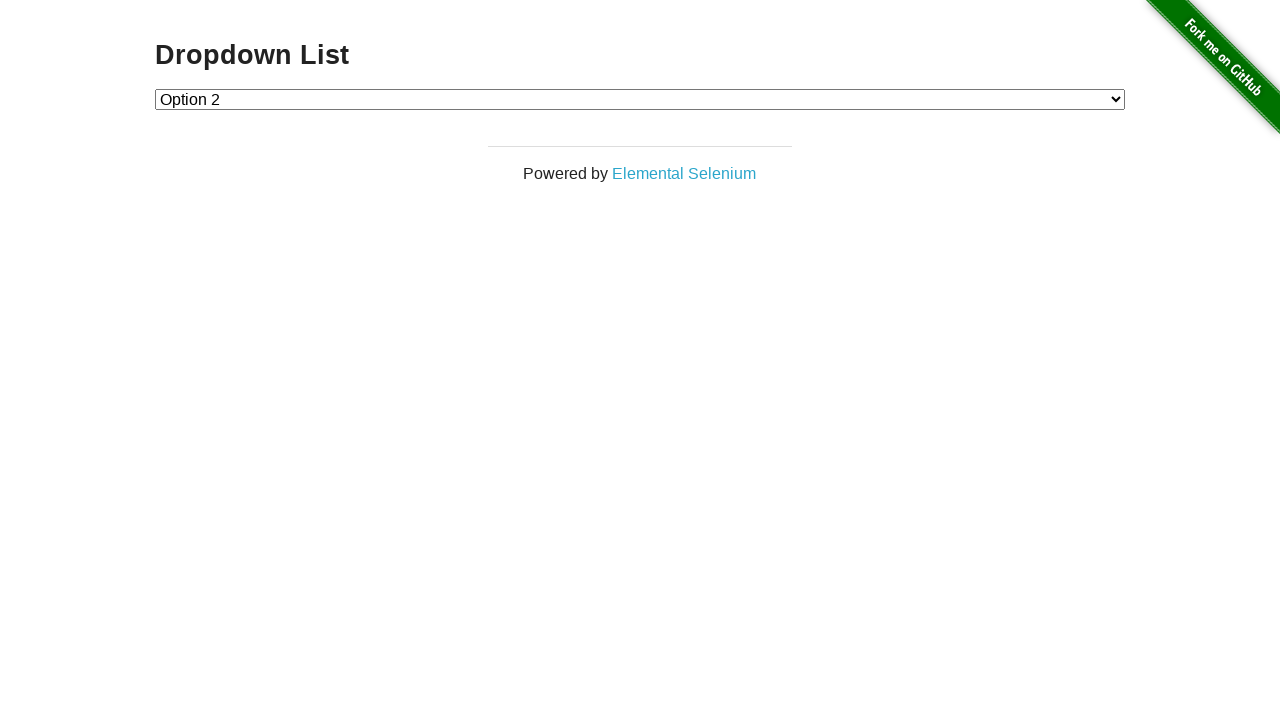

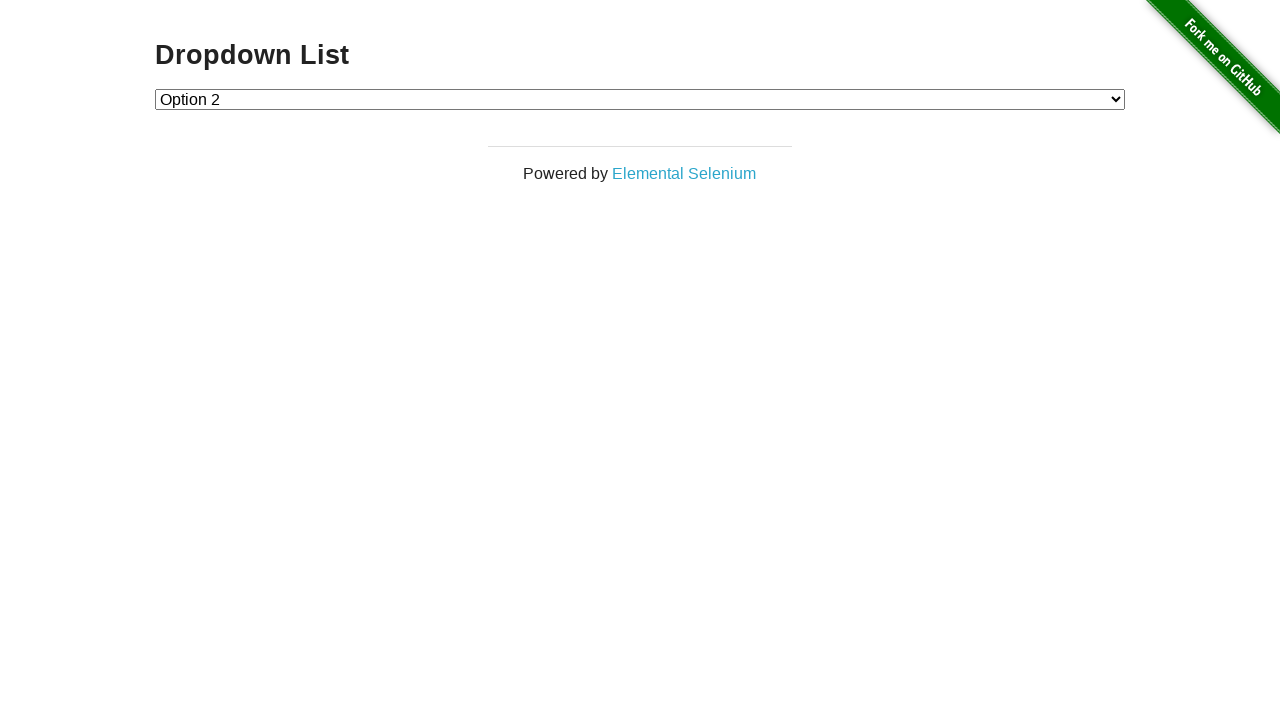